Tests alternative wait strategies by clicking an AJAX button, waiting for network idle state, and verifying the success message content.

Starting URL: http://uitestingplayground.com/ajax

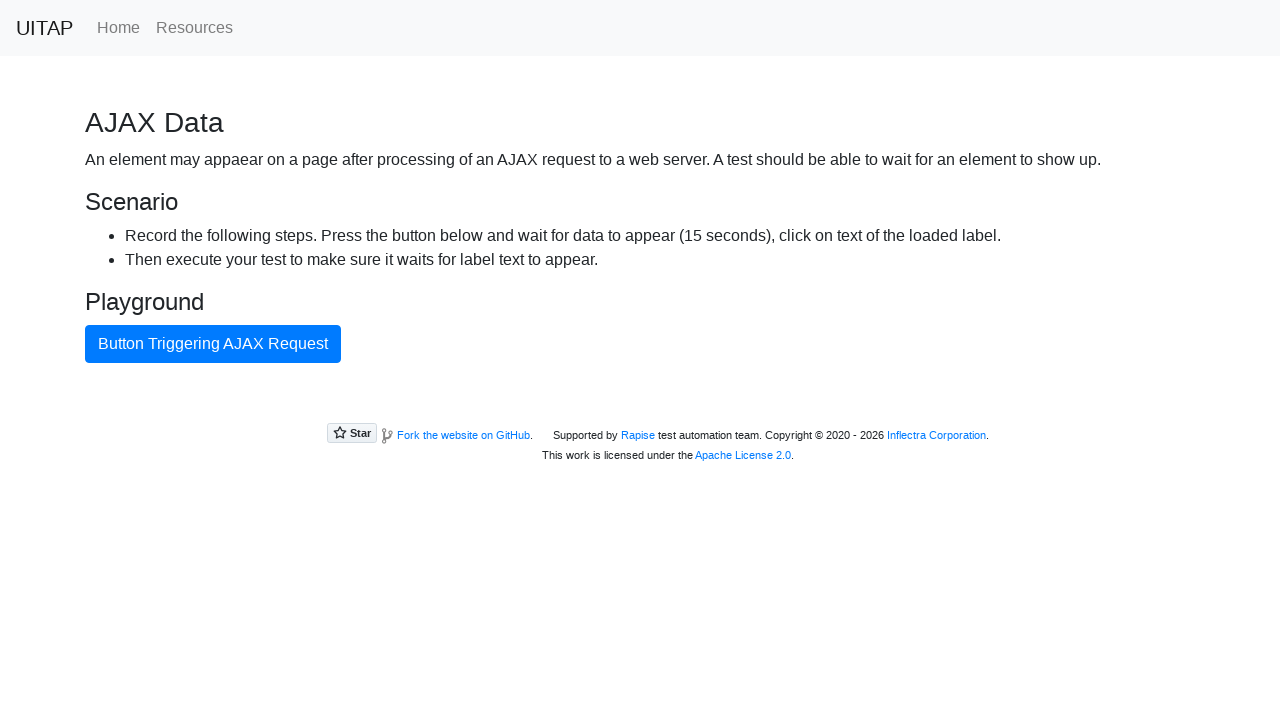

Navigated to AJAX test page
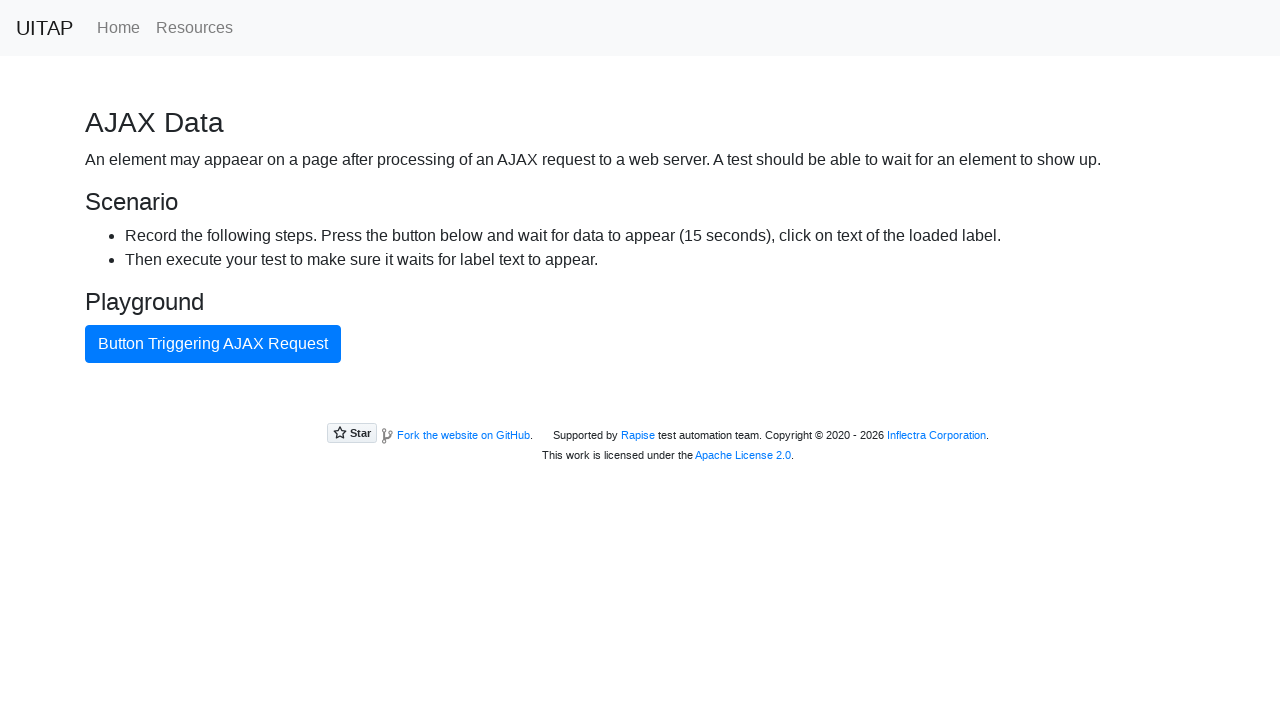

Clicked AJAX button to trigger request at (213, 344) on #ajaxButton
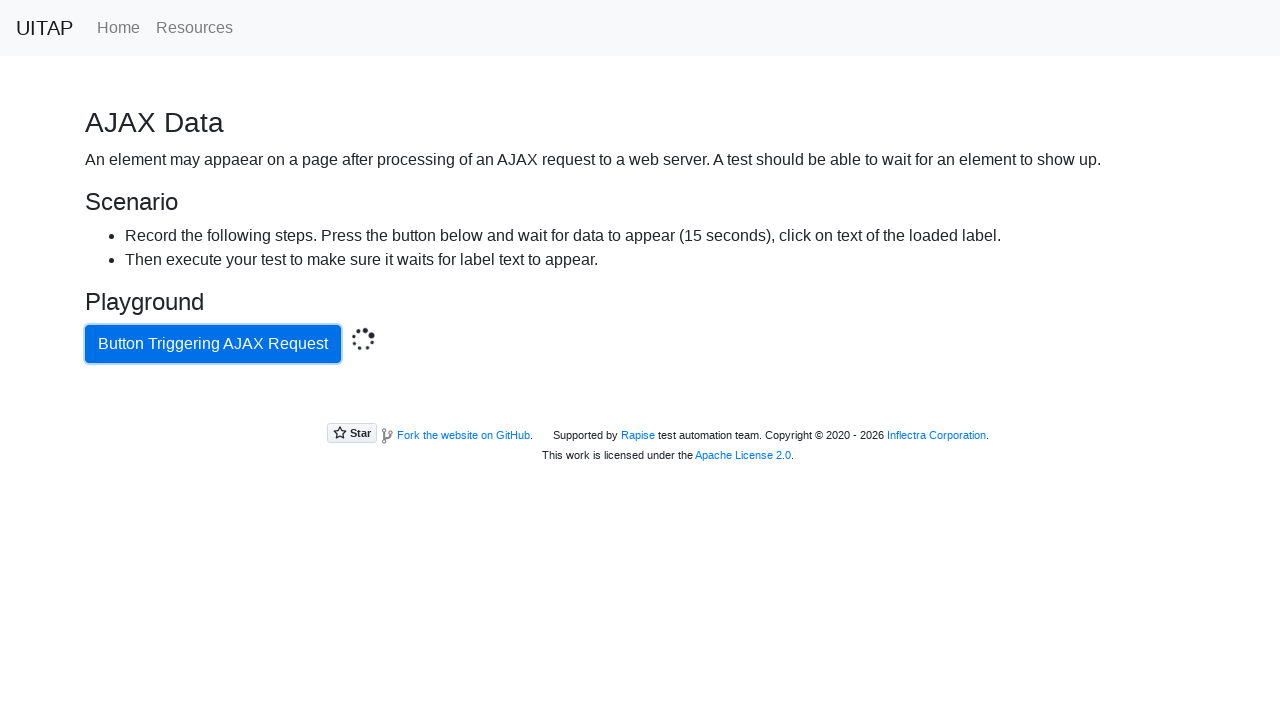

Waited for network idle state after AJAX request
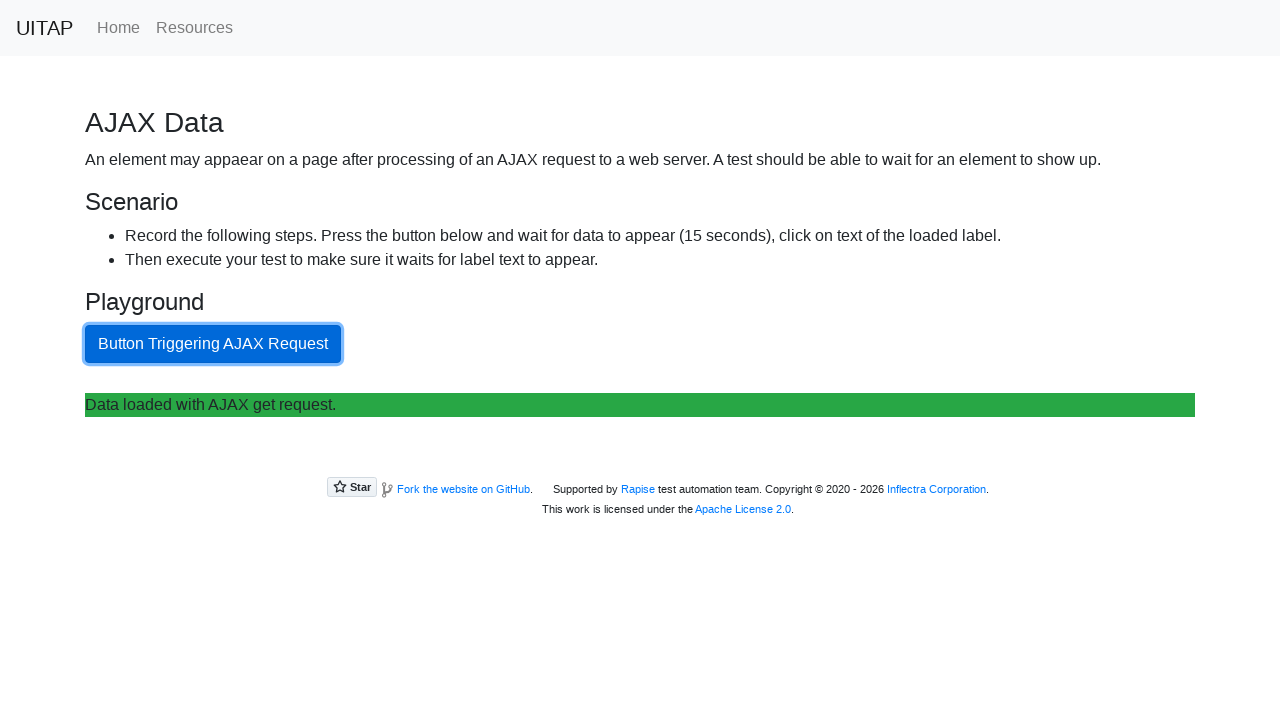

Retrieved success message text
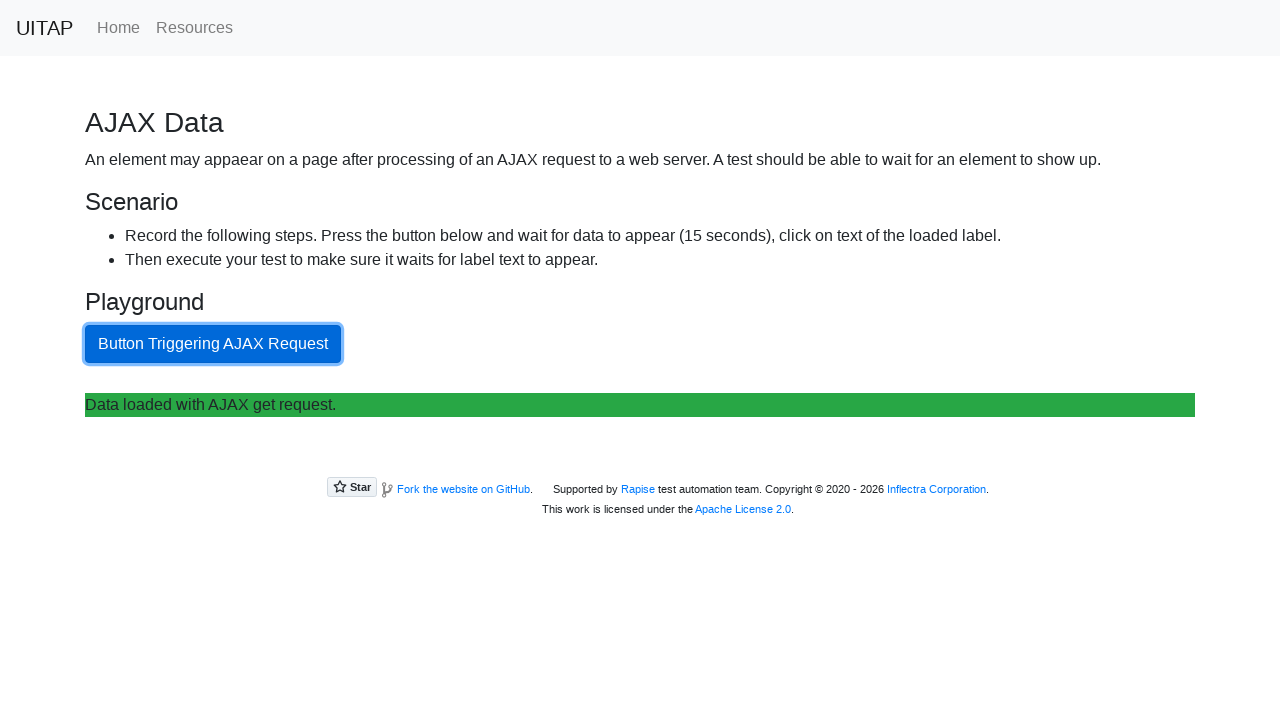

Verified success message contains expected text 'Data loaded with AJAX get request.'
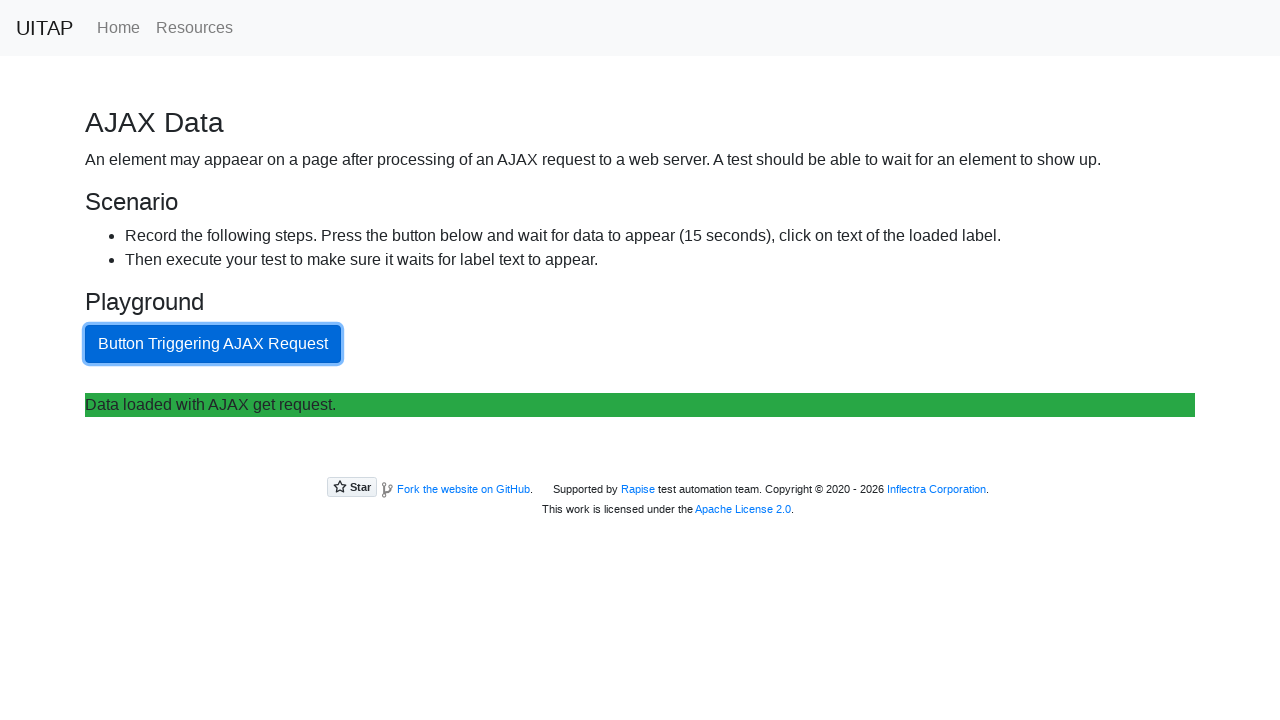

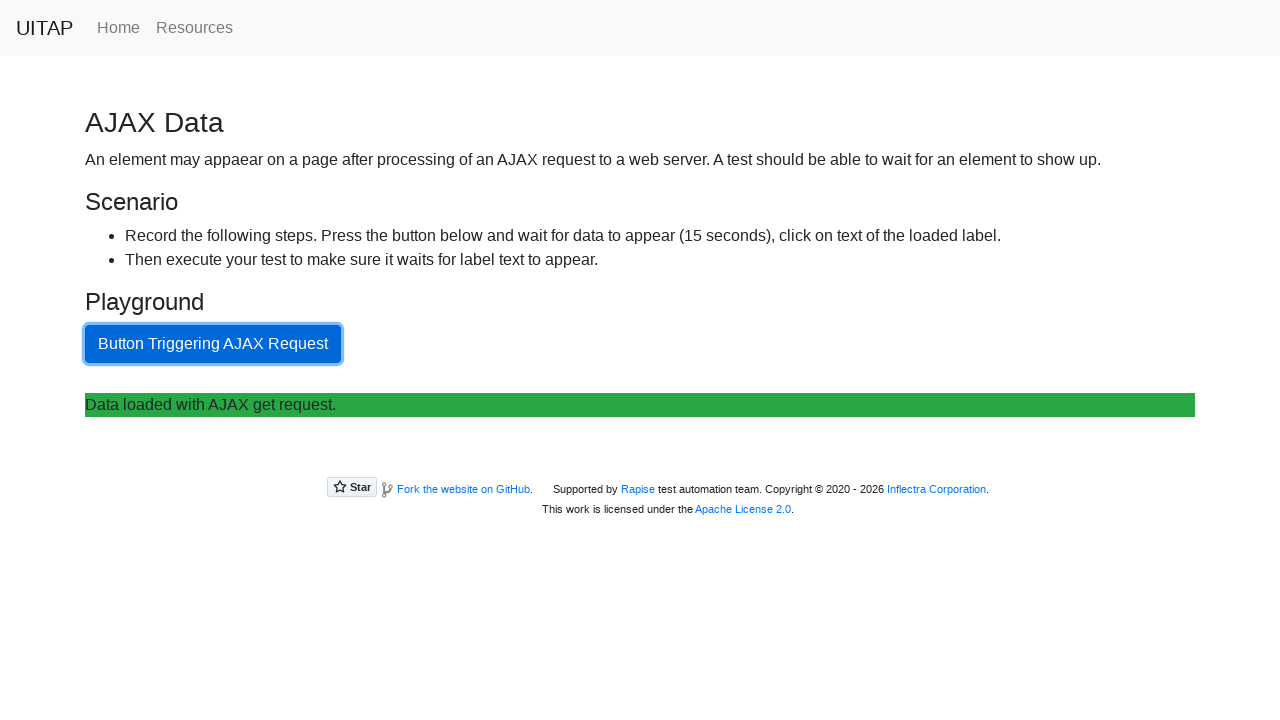